Opens the Selenium practice page in a Chrome browser

Starting URL: https://www.tutorialspoint.com/selenium/selenium_automation_practice.htm

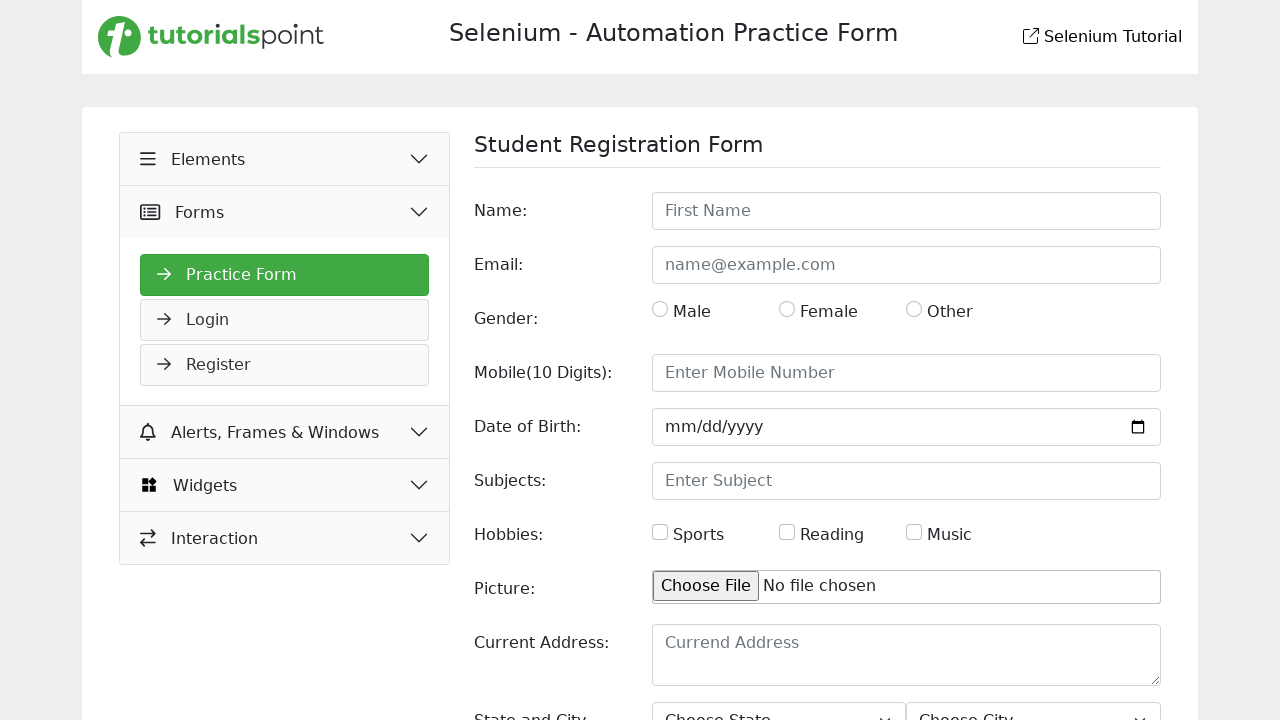

Opened Selenium practice page in Chrome browser at https://www.tutorialspoint.com/selenium/selenium_automation_practice.htm
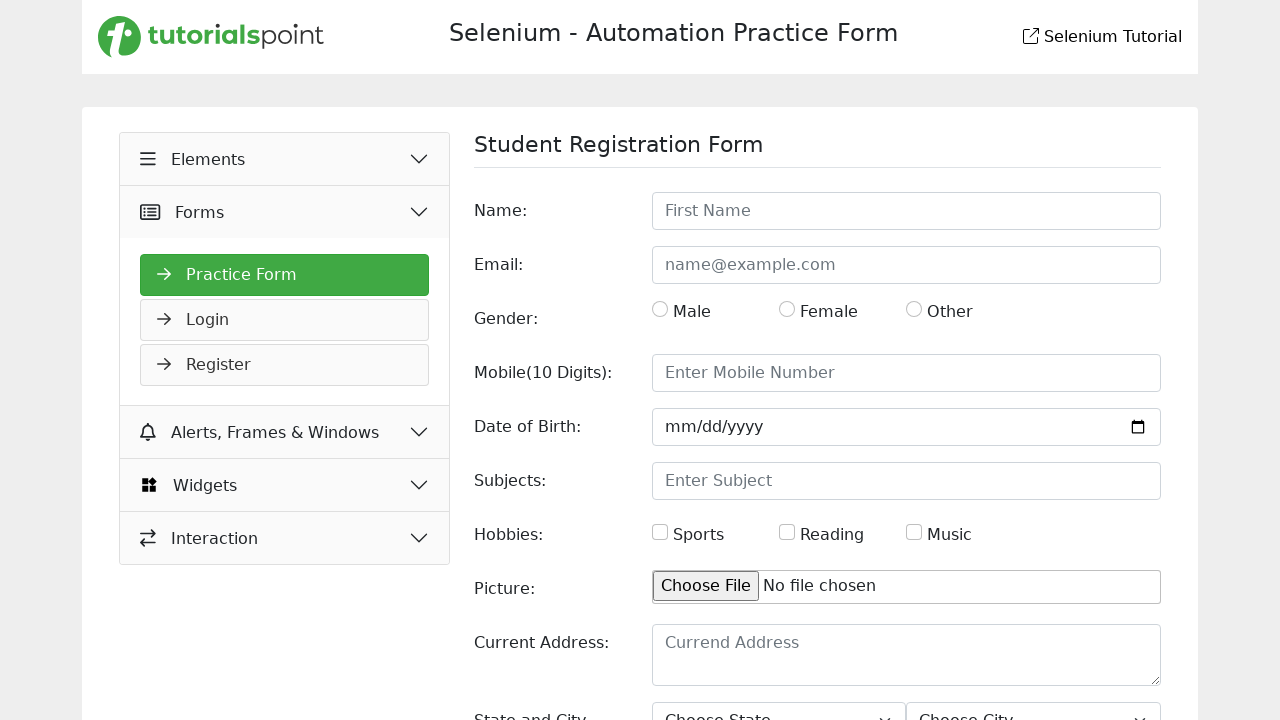

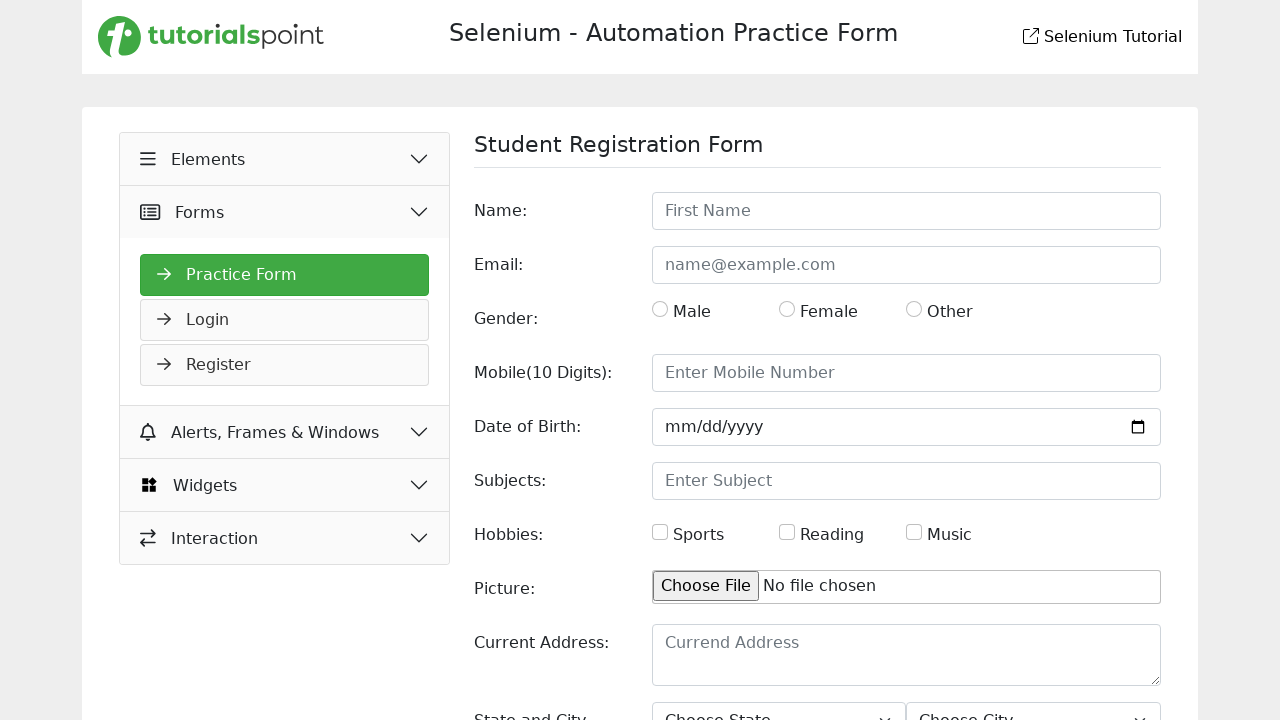